Tests window handling functionality by opening new windows and tabs, filling forms in different windows, and handling alerts

Starting URL: https://www.hyrtutorials.com/p/window-handles-practice.html

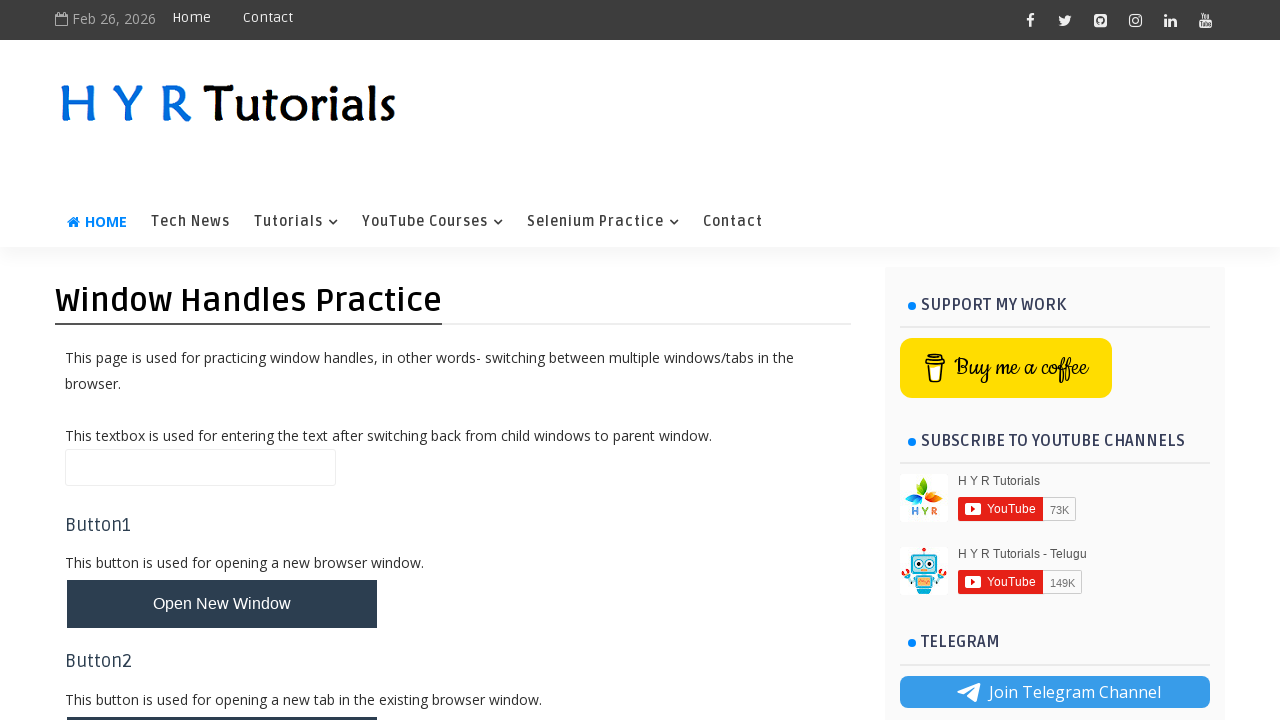

Scrolled down 440 pixels to view window handling buttons
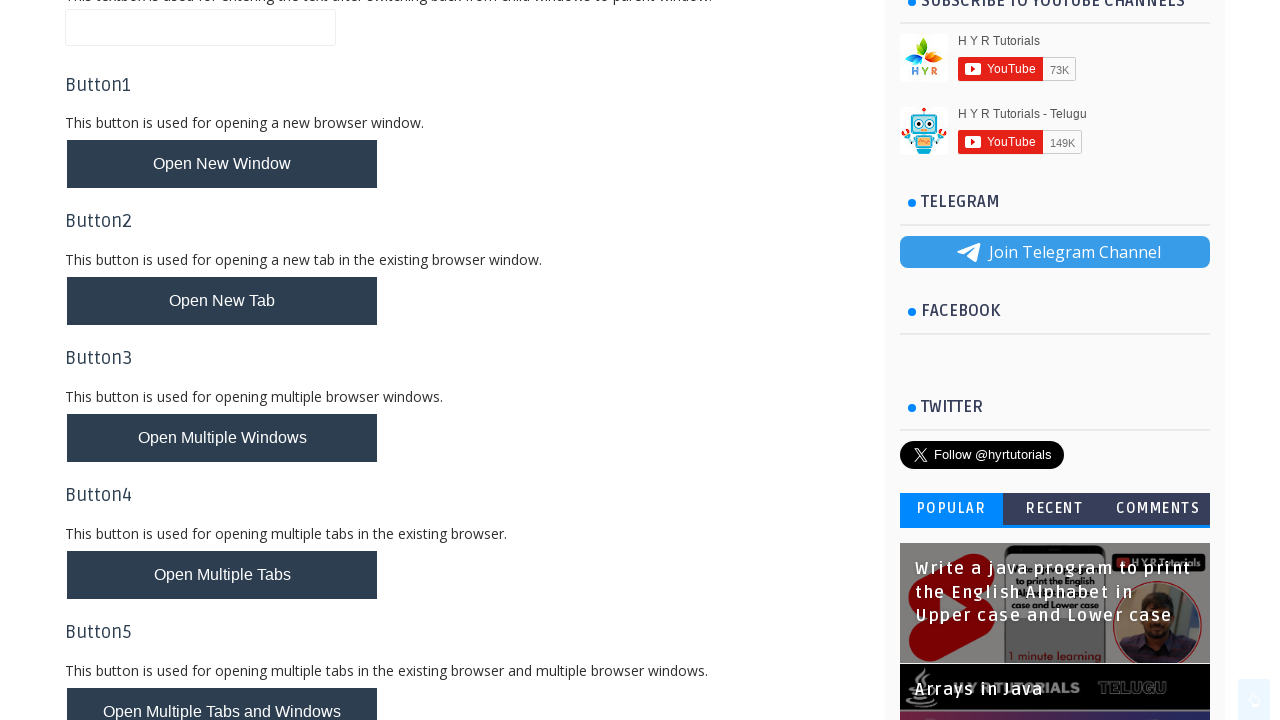

Clicked new window button and opened popup window at (222, 164) on button#newWindowBtn
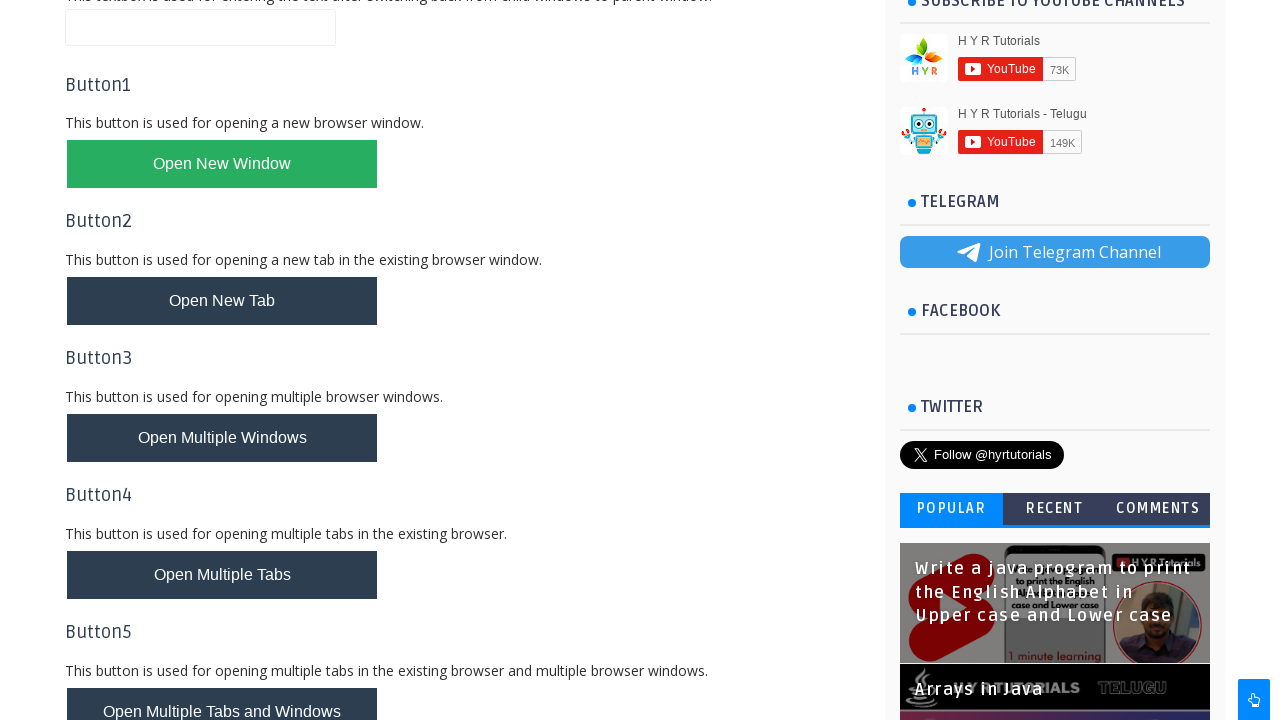

Filled first name field with 'hello' in new window on input#firstName
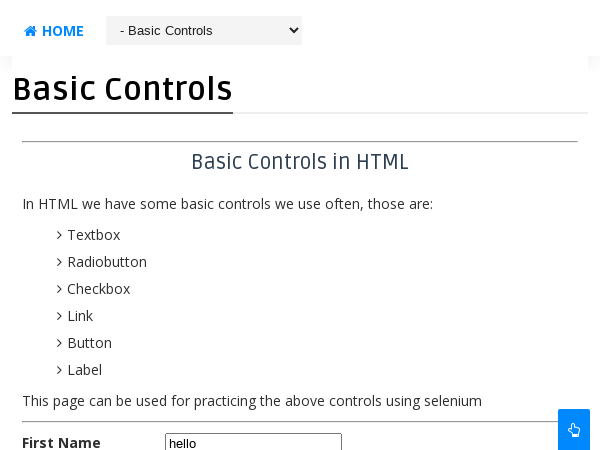

Closed the new window
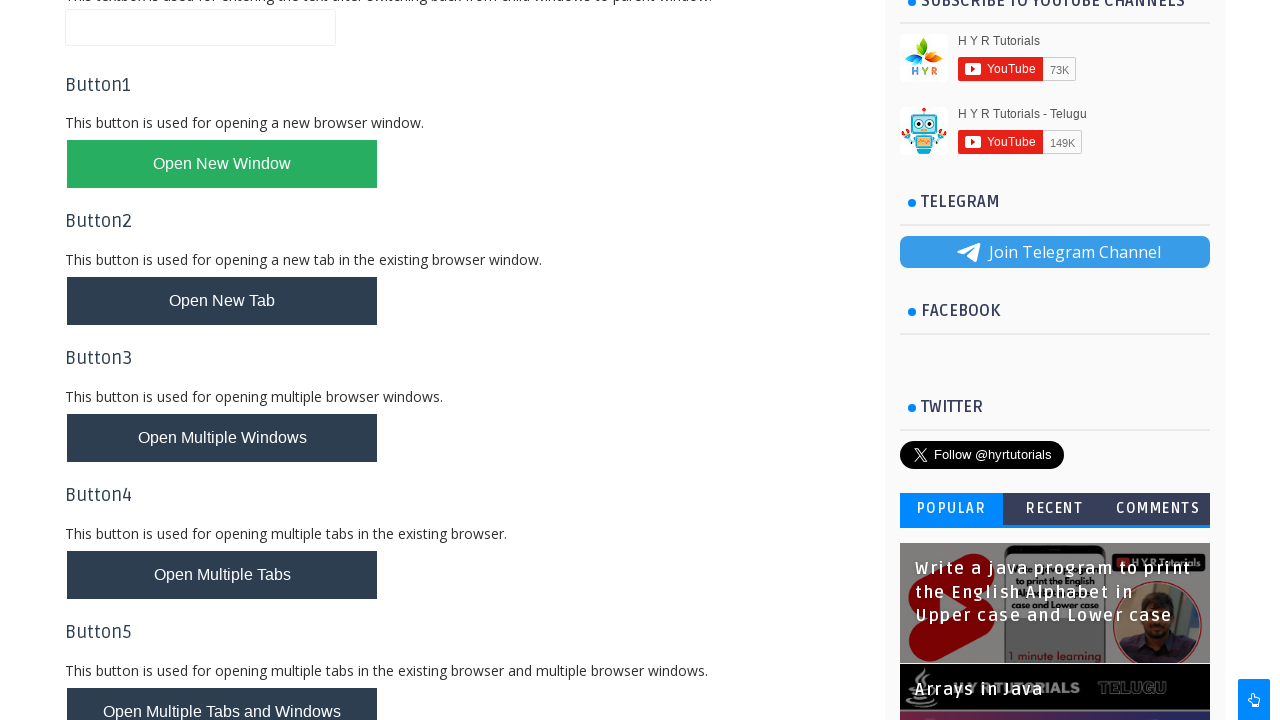

Filled name field with 'hello bruh' on main page on input#name
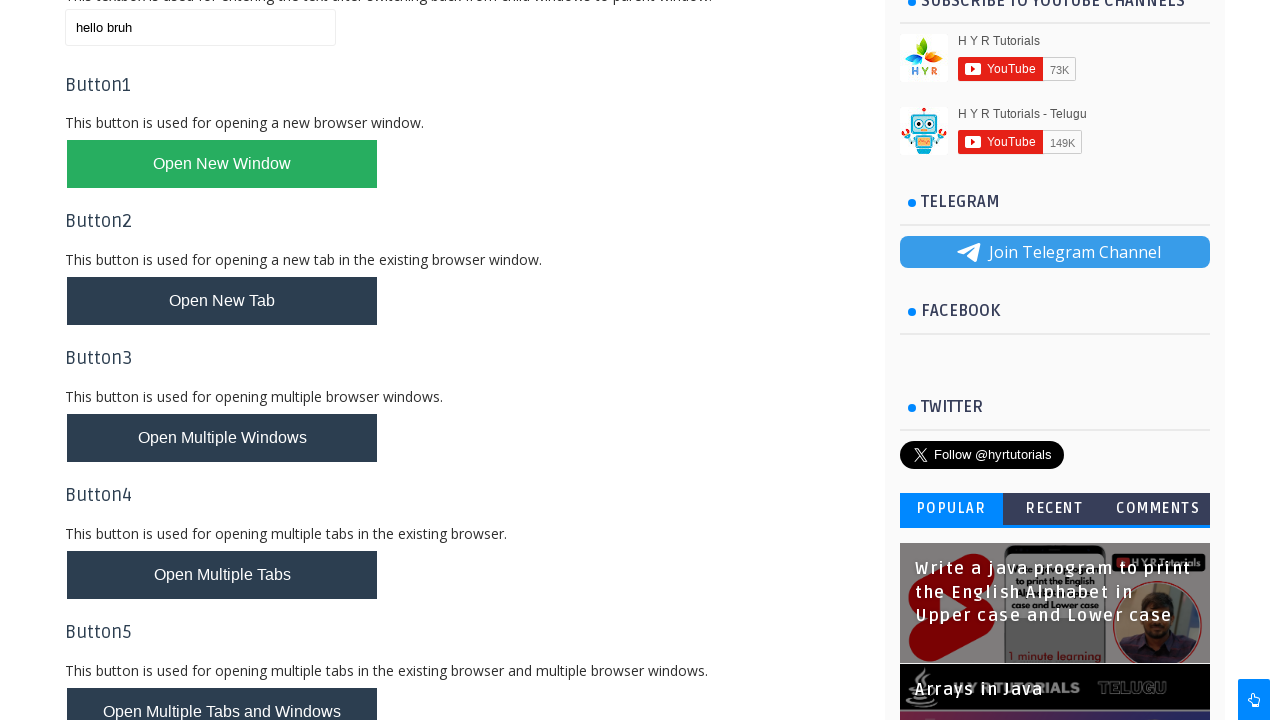

Clicked new tab button and opened new tab at (222, 301) on button#newTabBtn
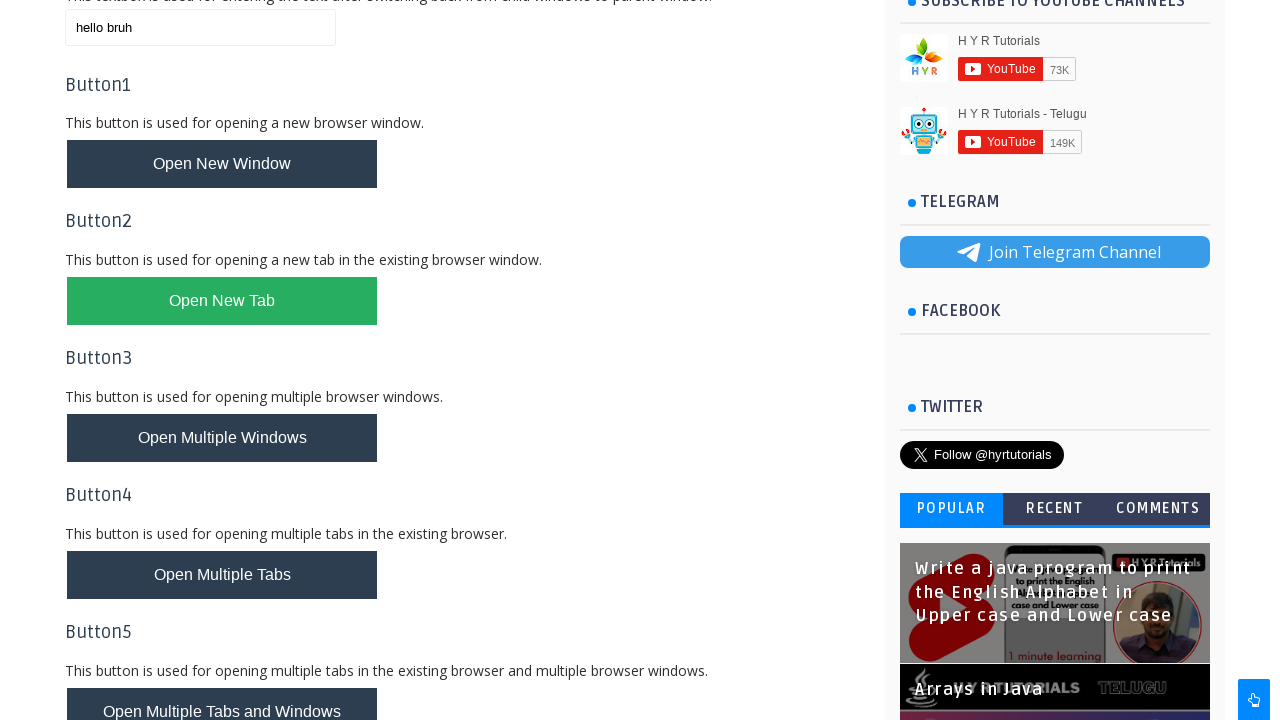

Clicked alert box button in new tab at (114, 494) on button#alertBox
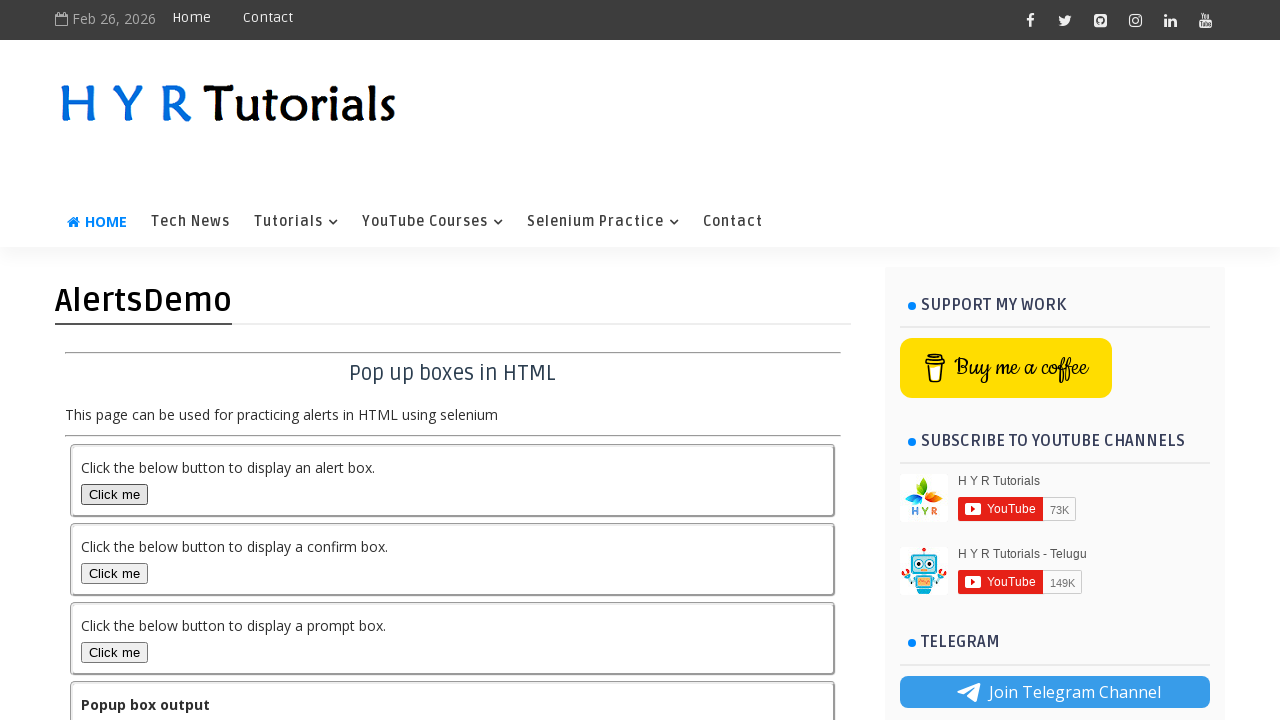

Set up dialog handler to accept alerts
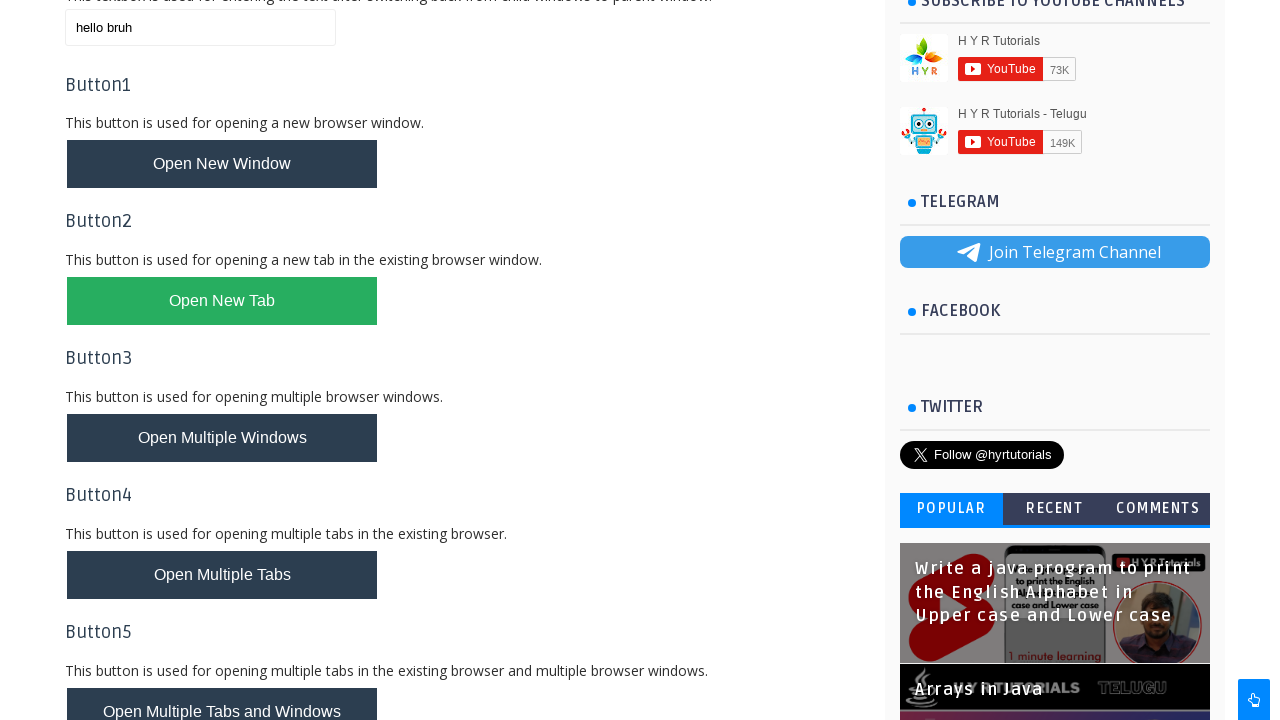

Clicked 'Click me' button which triggered and auto-accepted an alert at (114, 494) on button:has-text('Click me')
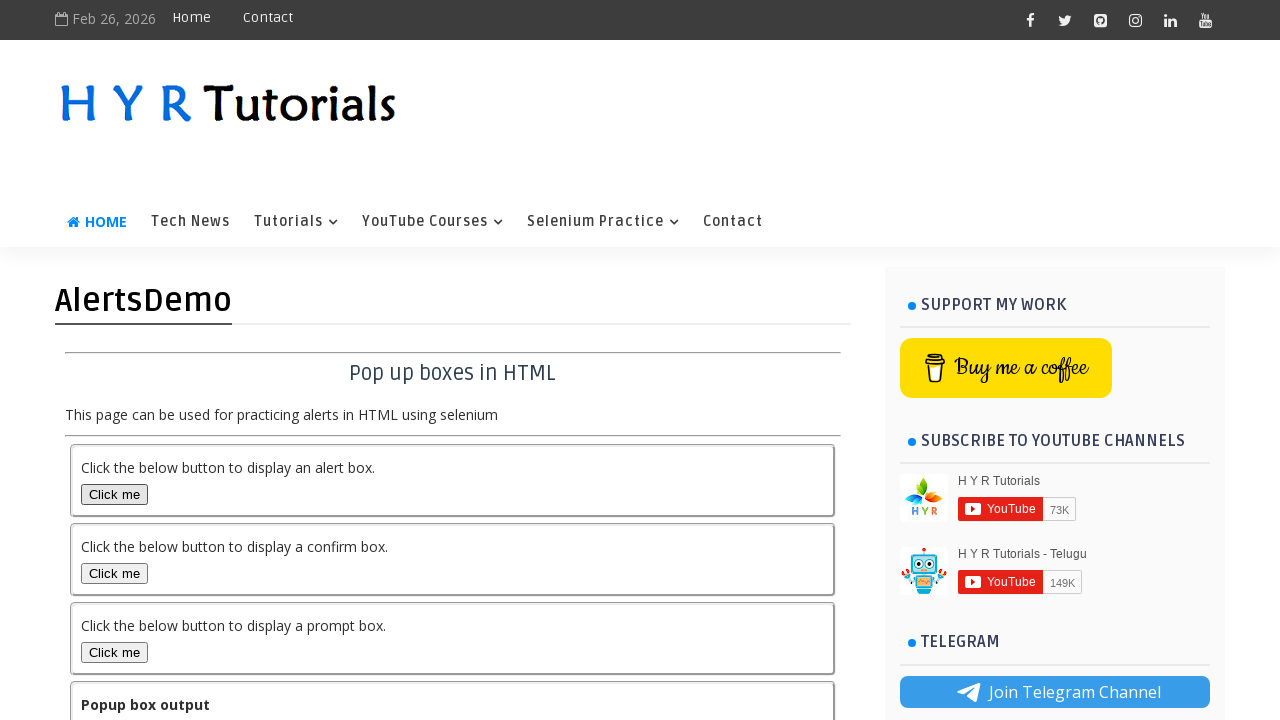

Filled name field with 'yoo yoo' on main page on input#name
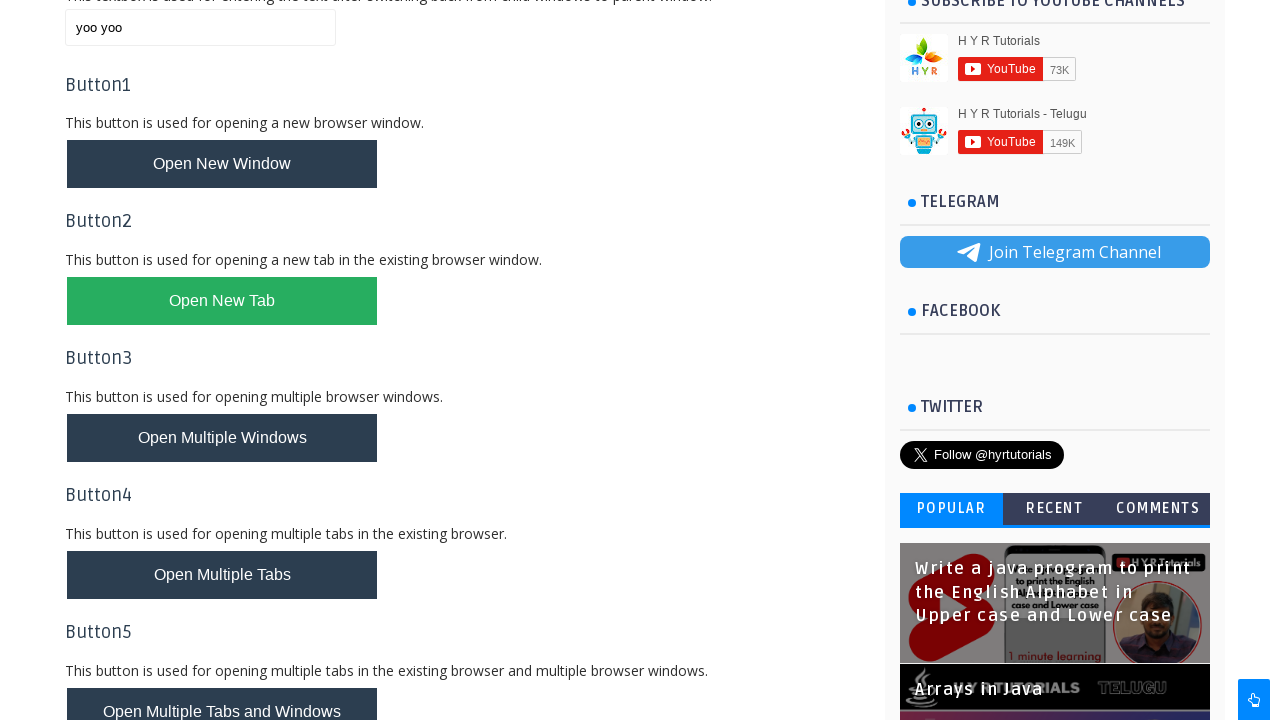

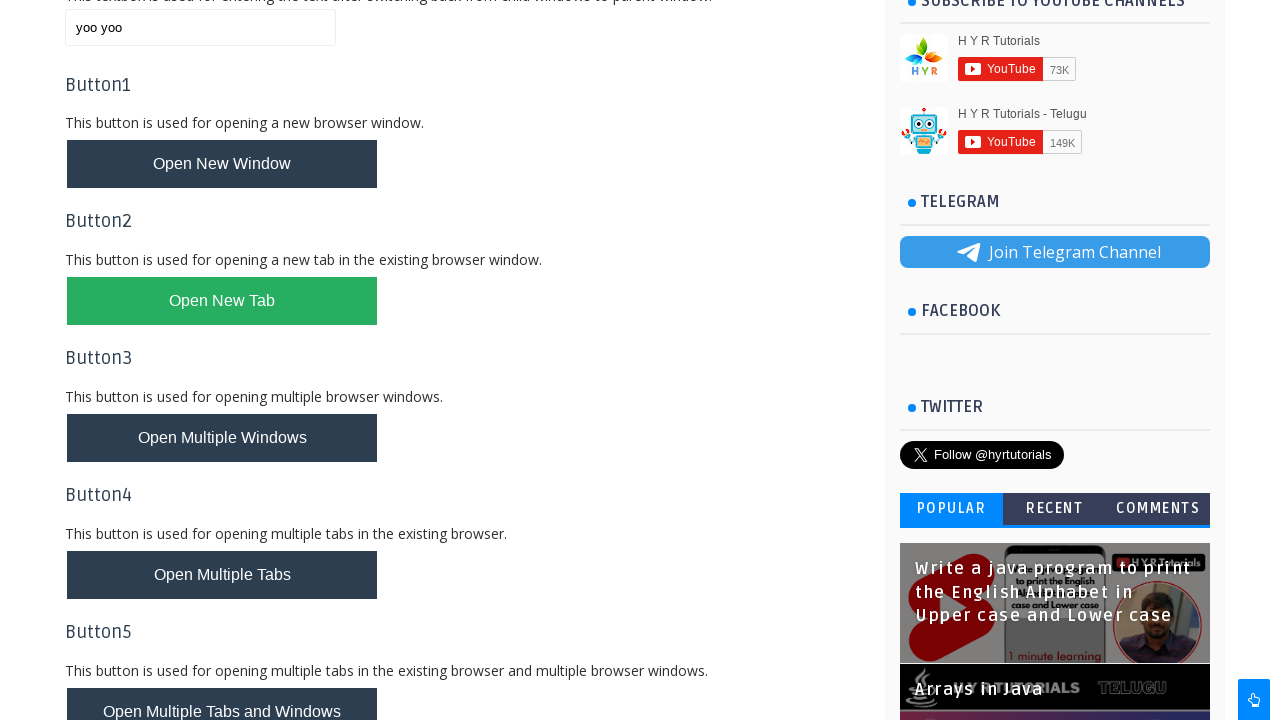